Tests a student registration form by filling out personal information including name, email, gender, phone number, date of birth, subjects, hobbies, address, and location dropdowns, then submitting the form.

Starting URL: https://demoqa.com/automation-practice-form

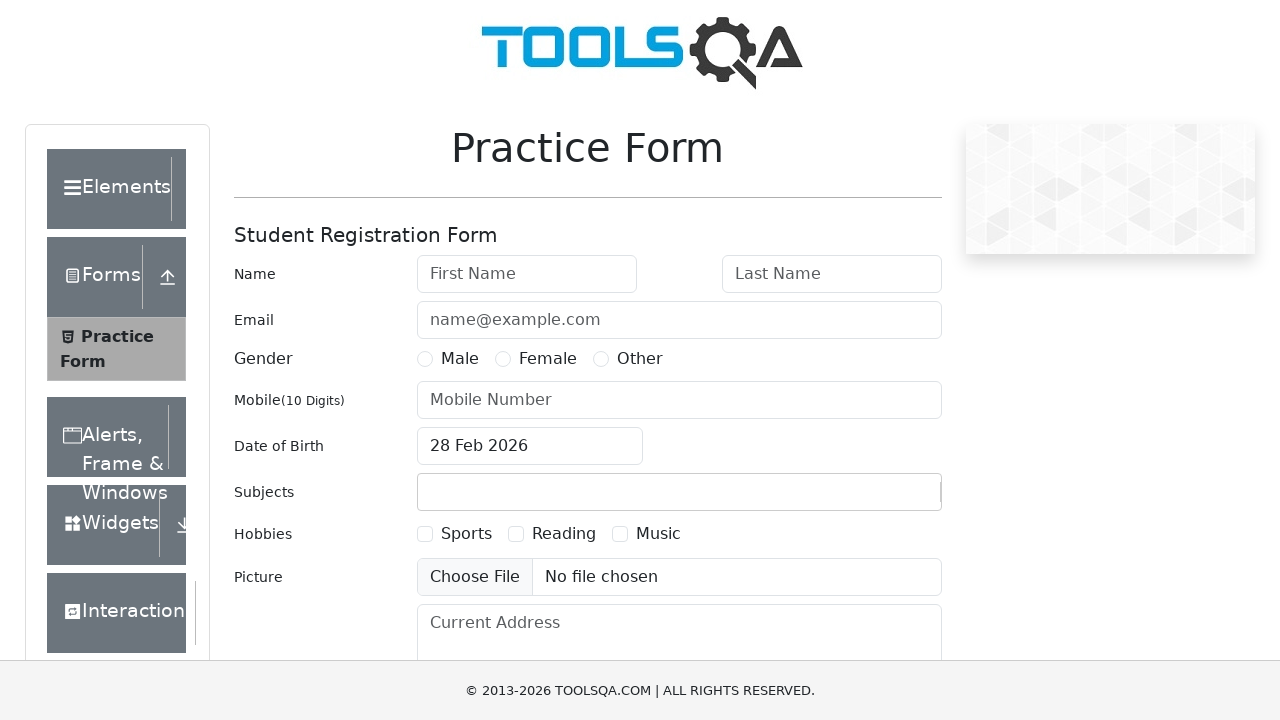

Filled first name field with 'Marcus-James' on #firstName
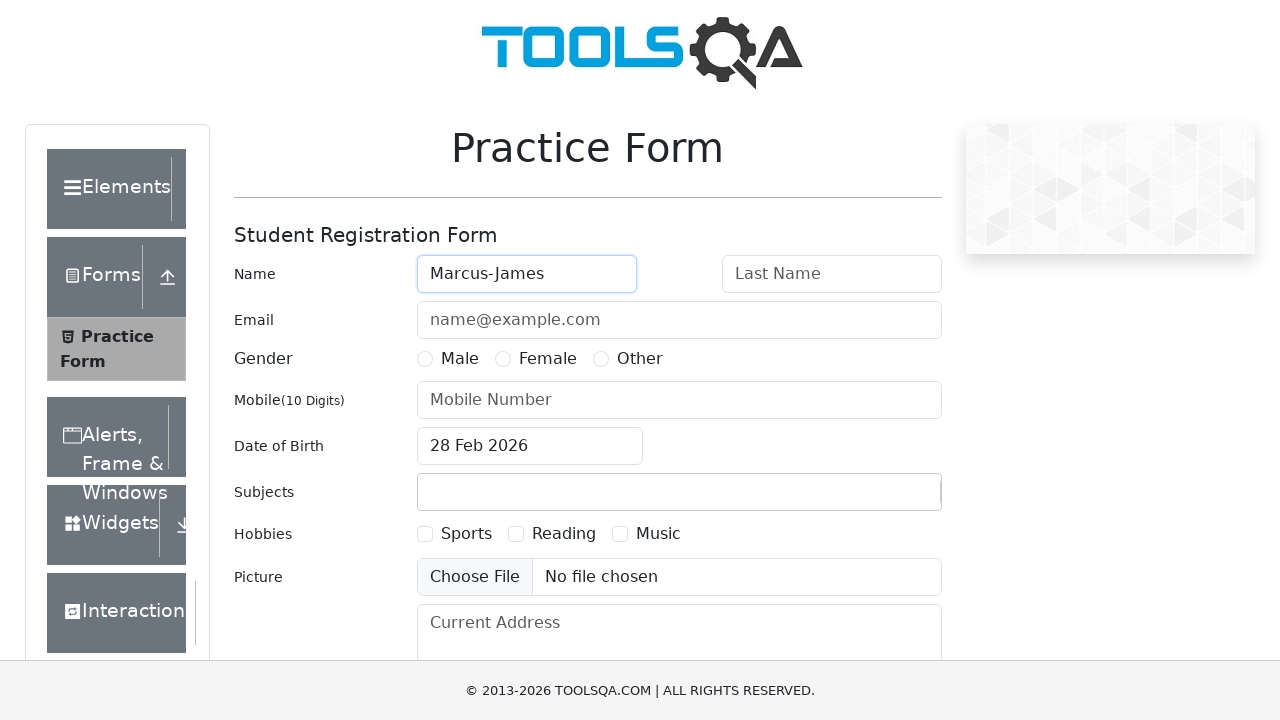

Filled last name field with 'Thompson' on #lastName
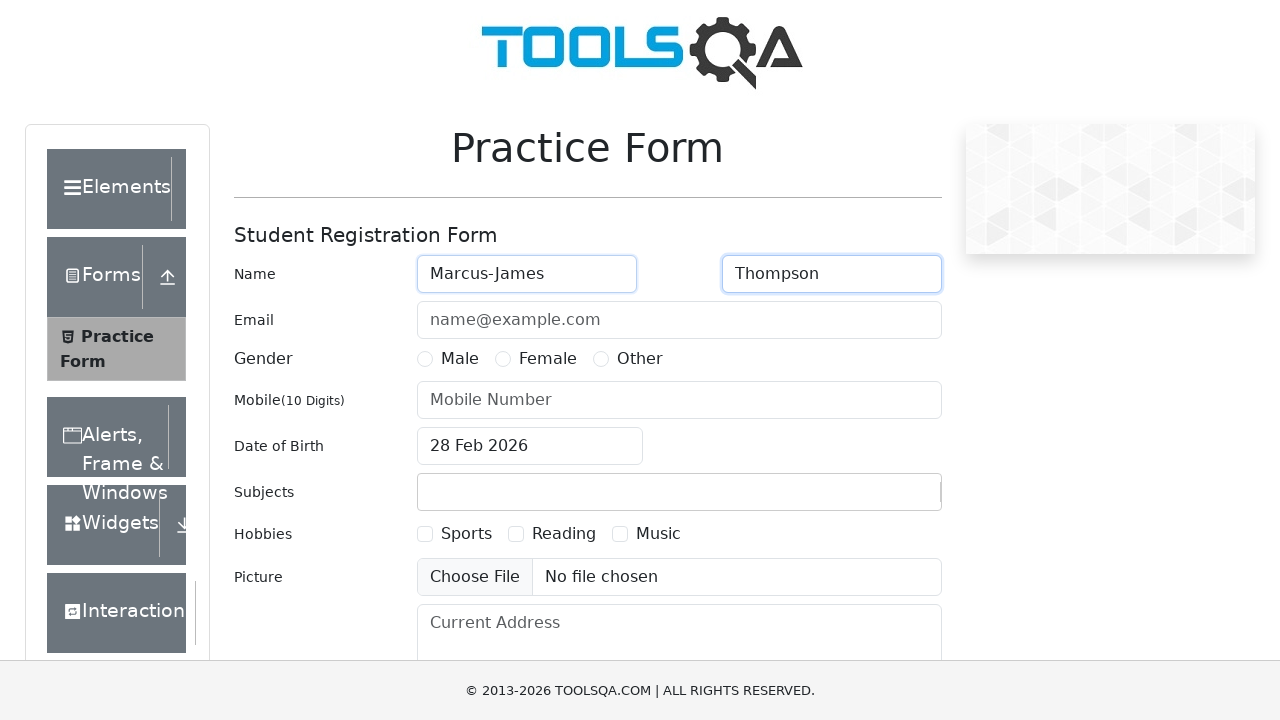

Filled email field with 'marcus.thompson@example.com' on #userEmail
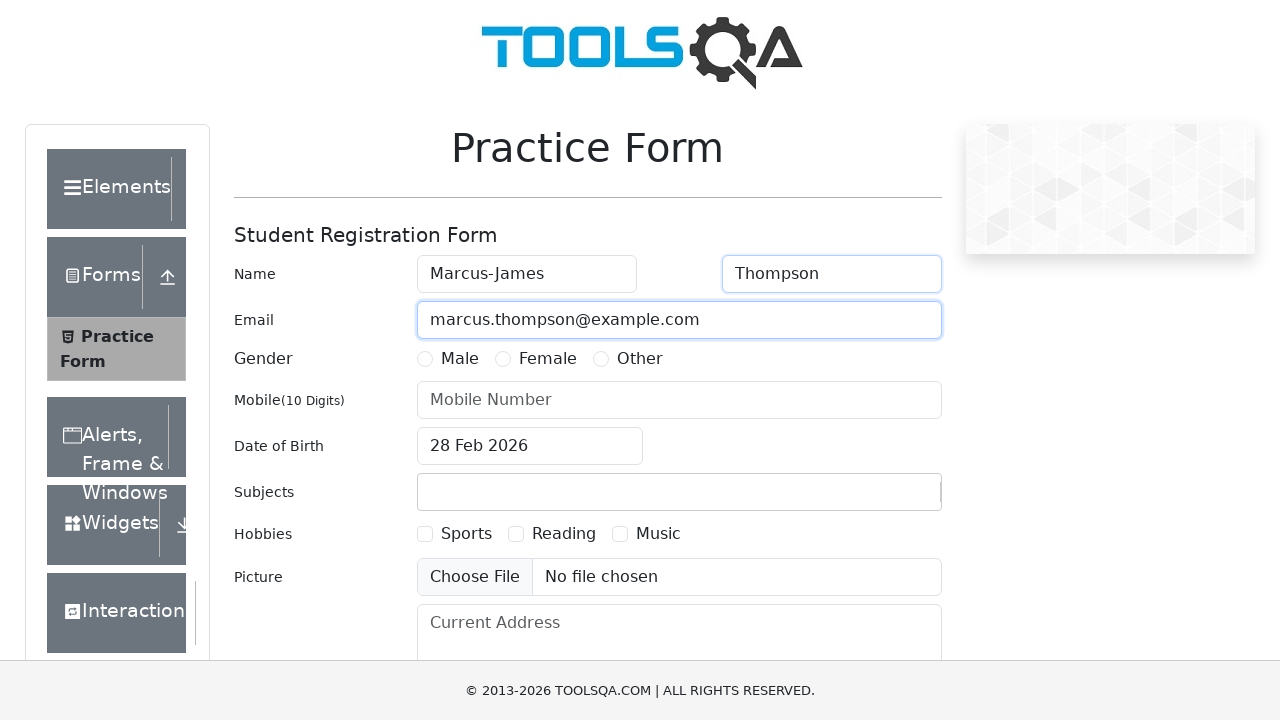

Selected Male gender option at (460, 359) on label[for='gender-radio-1']
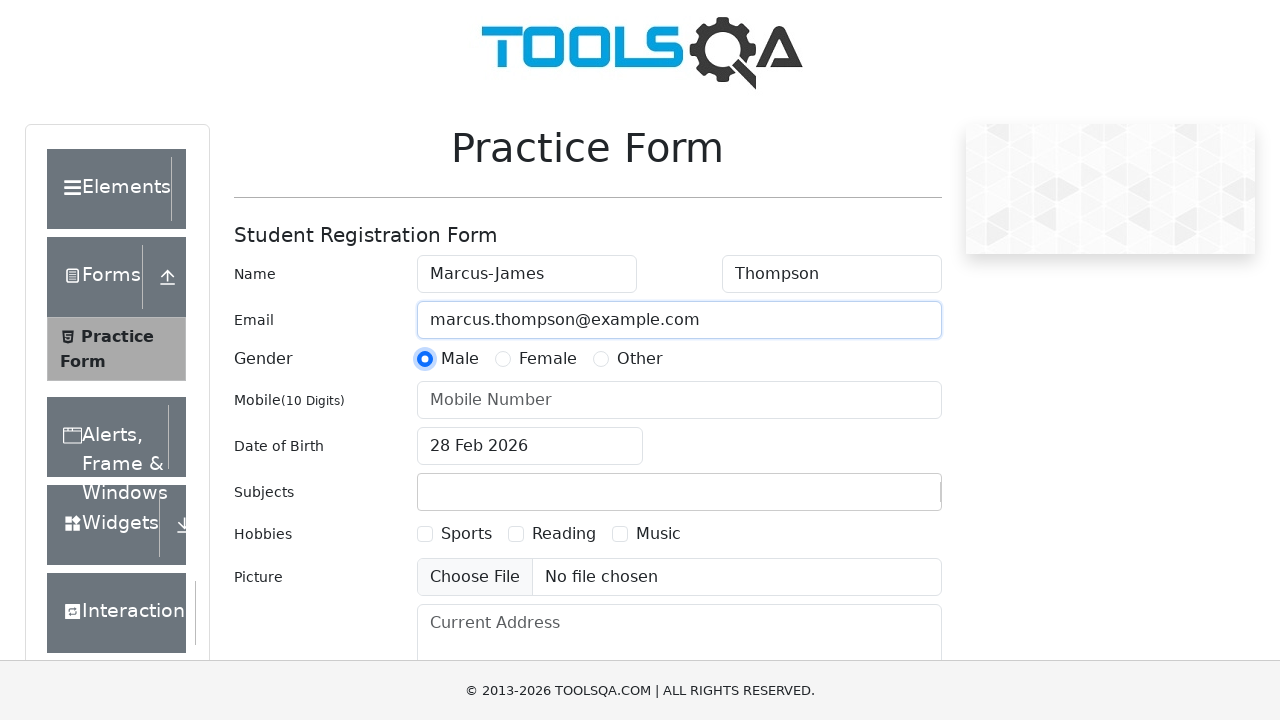

Filled phone number with '5551234567' on #userNumber
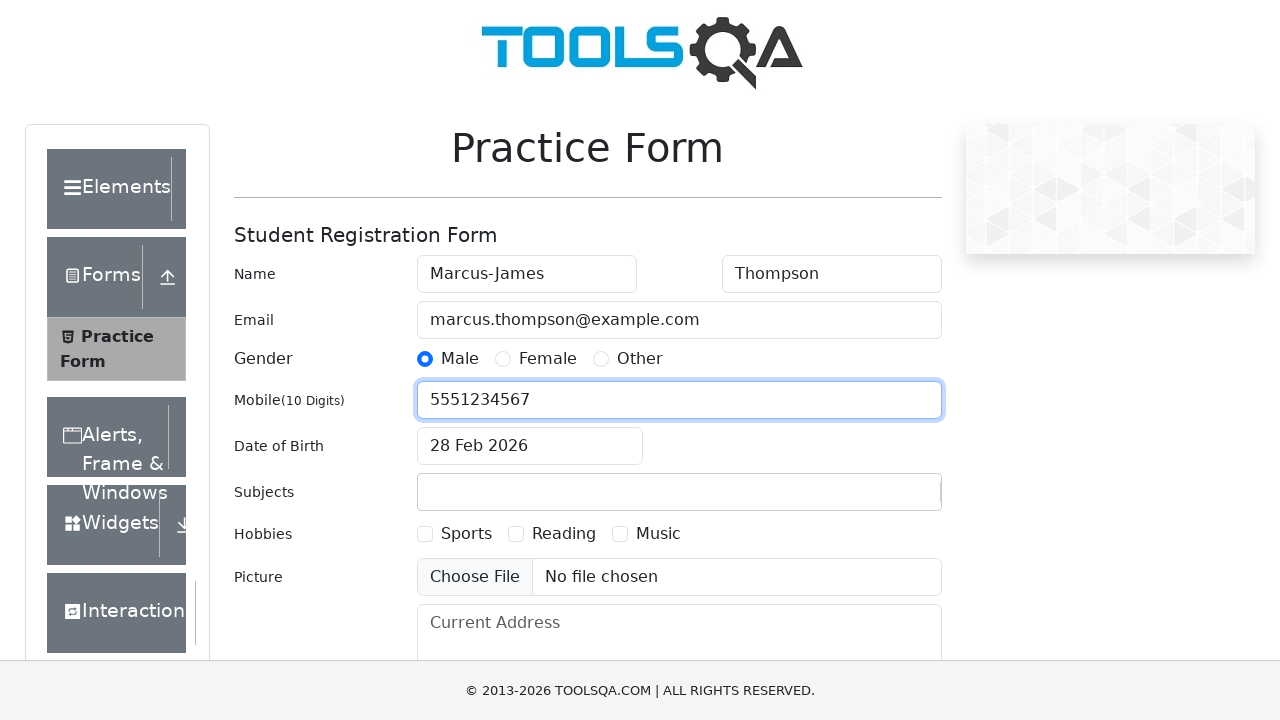

Opened date of birth calendar picker at (530, 446) on #dateOfBirthInput
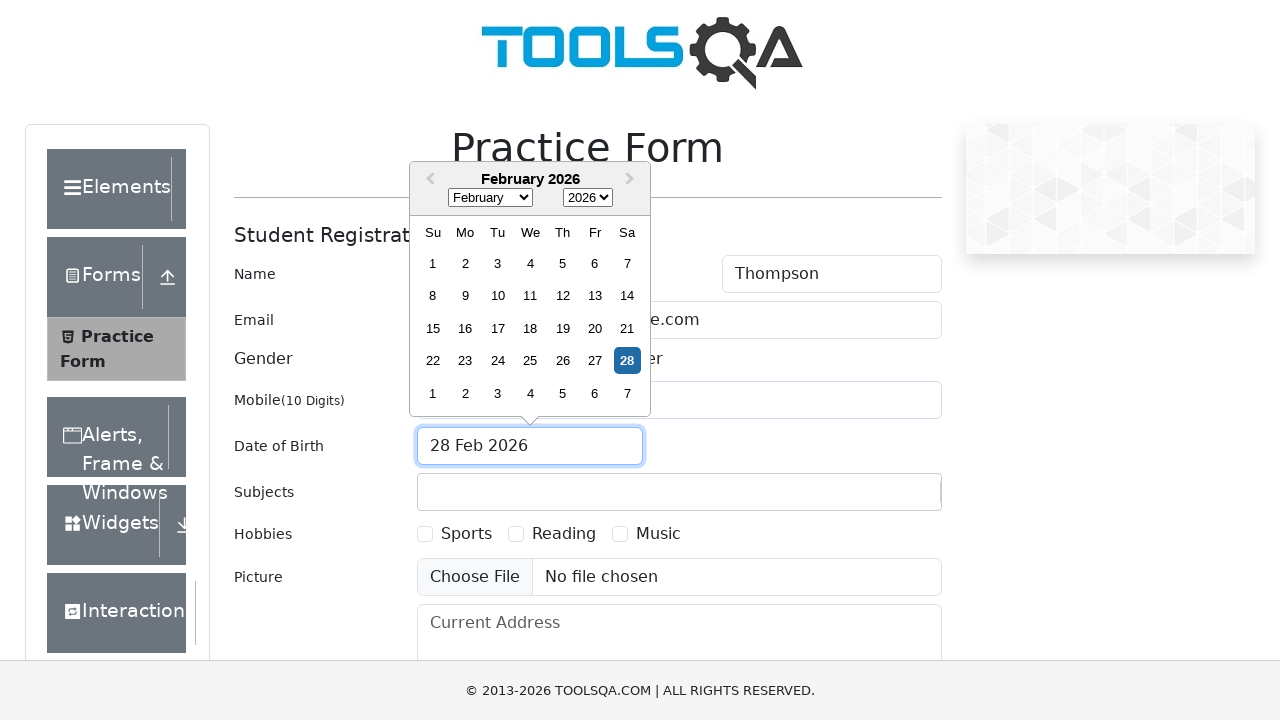

Selected November from month dropdown on .react-datepicker__month-select
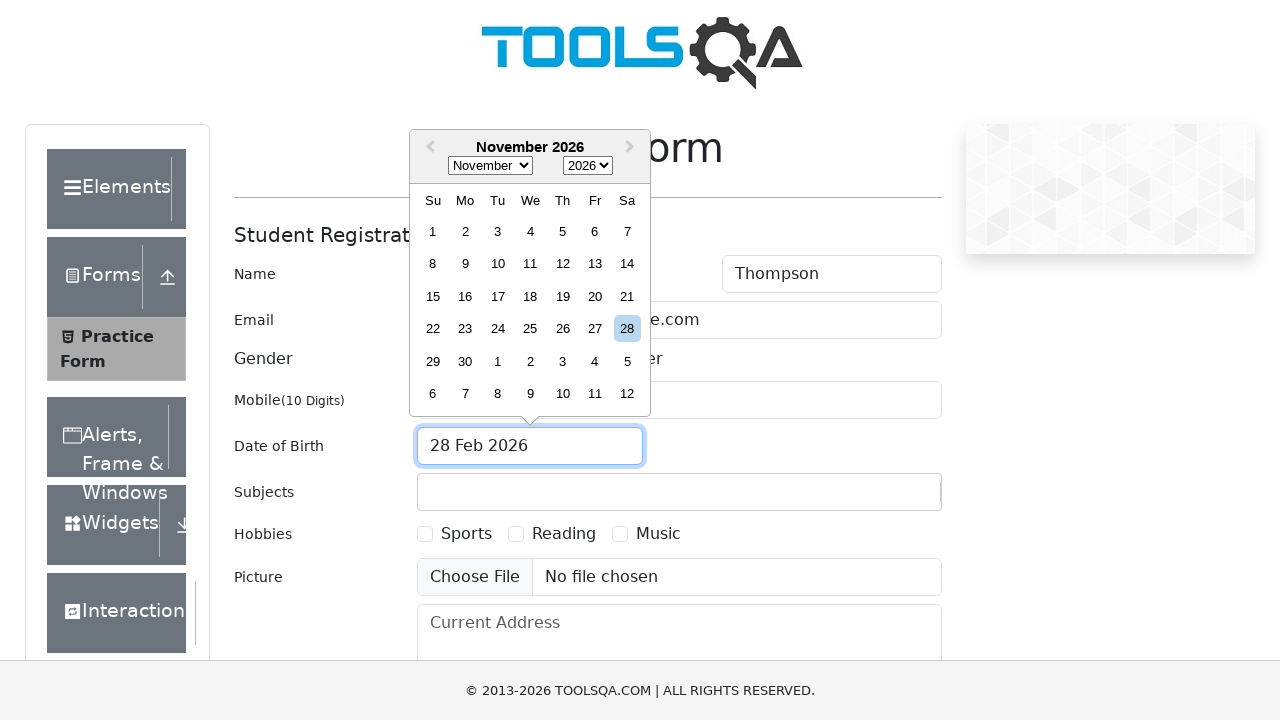

Selected 2021 from year dropdown on .react-datepicker__year-select
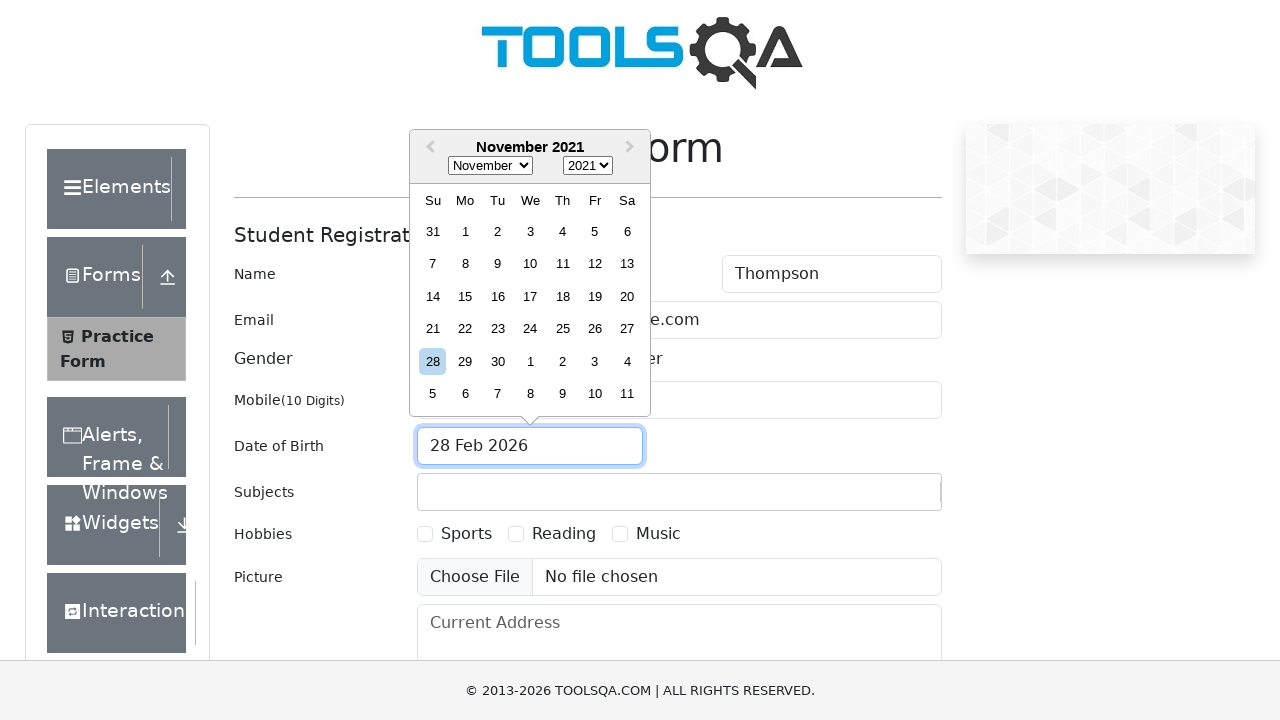

Selected day 15 from calendar at (465, 296) on .react-datepicker__day--015:not(.react-datepicker__day--outside-month)
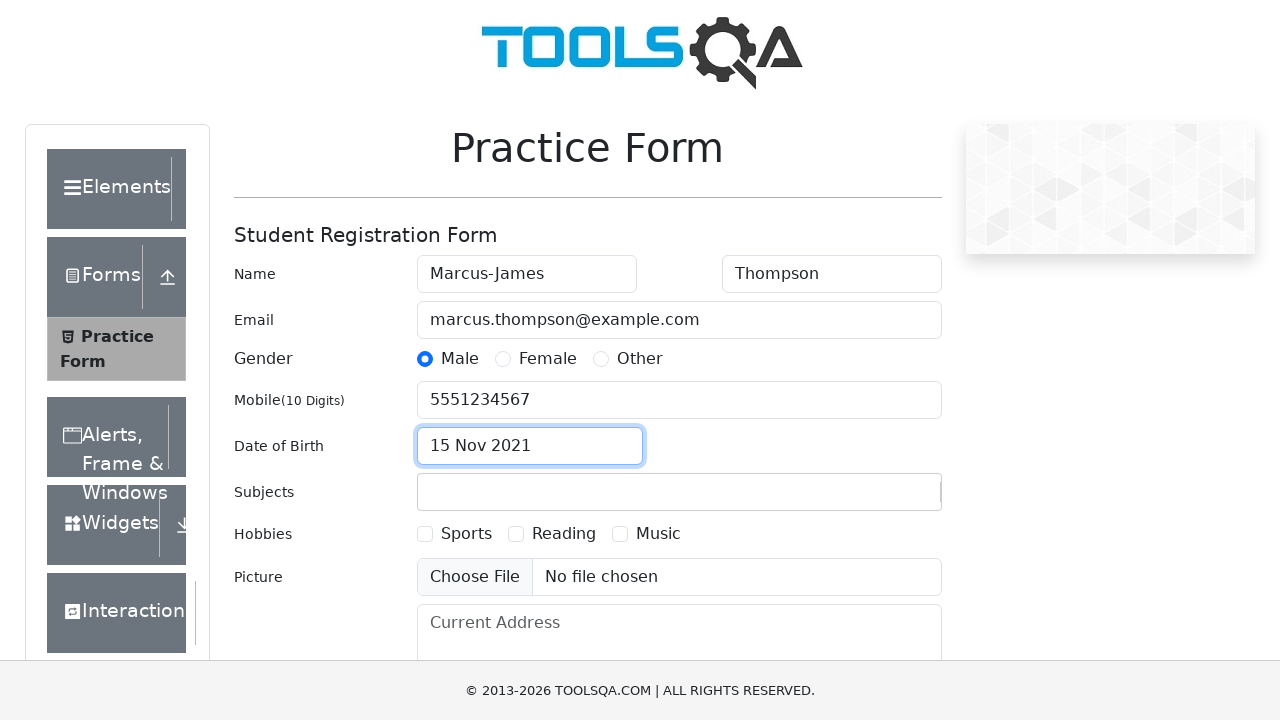

Filled subjects field with 'English' on #subjectsInput
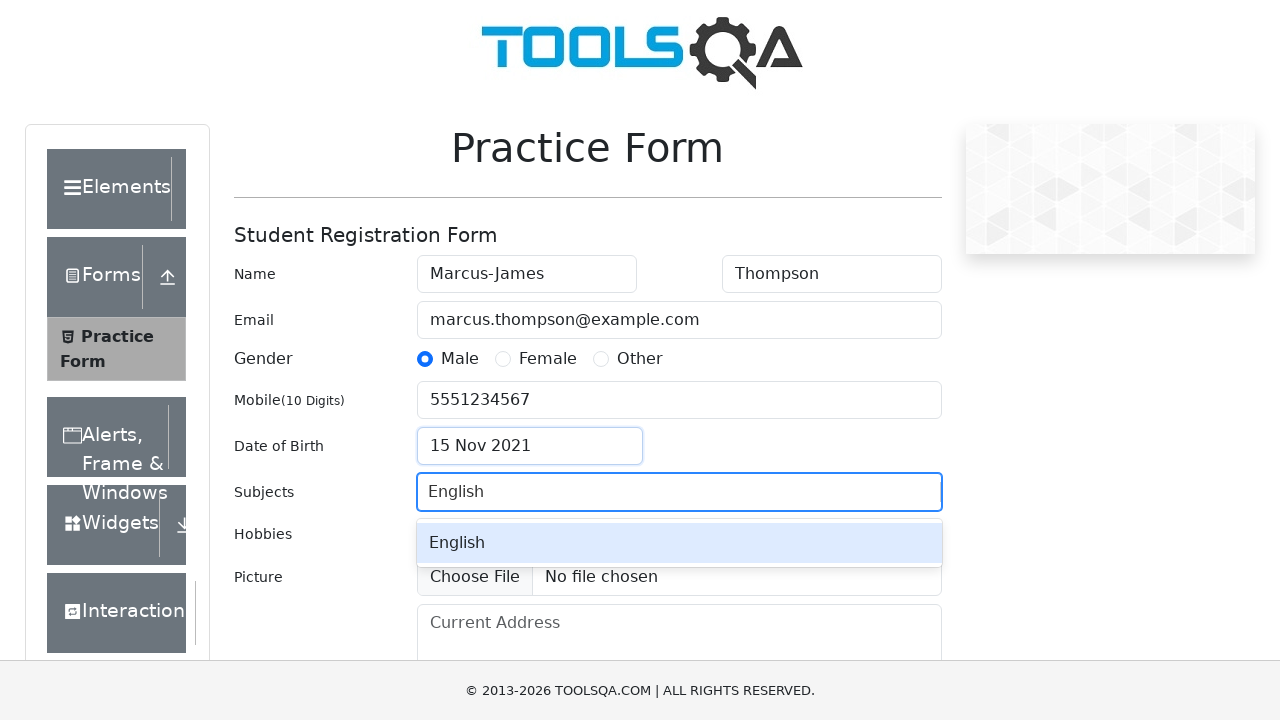

Pressed Enter to confirm English subject on #subjectsInput
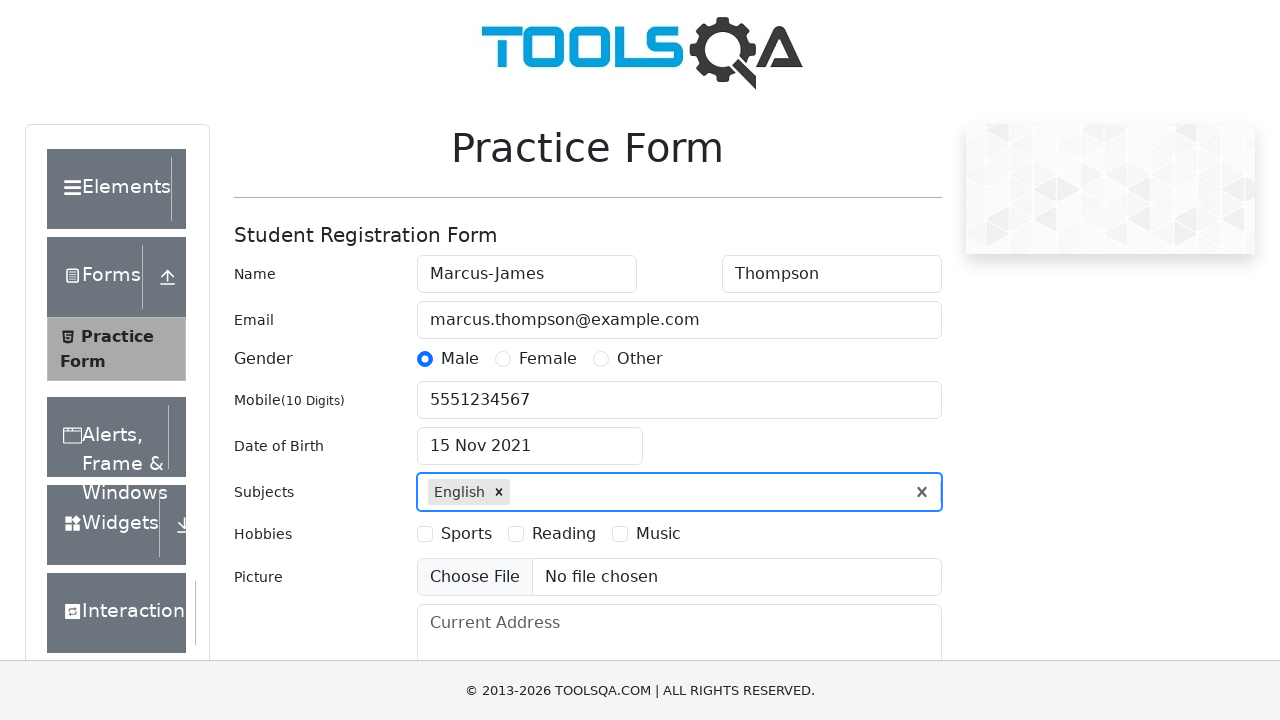

Selected Sports hobby checkbox at (466, 534) on label[for='hobbies-checkbox-1']
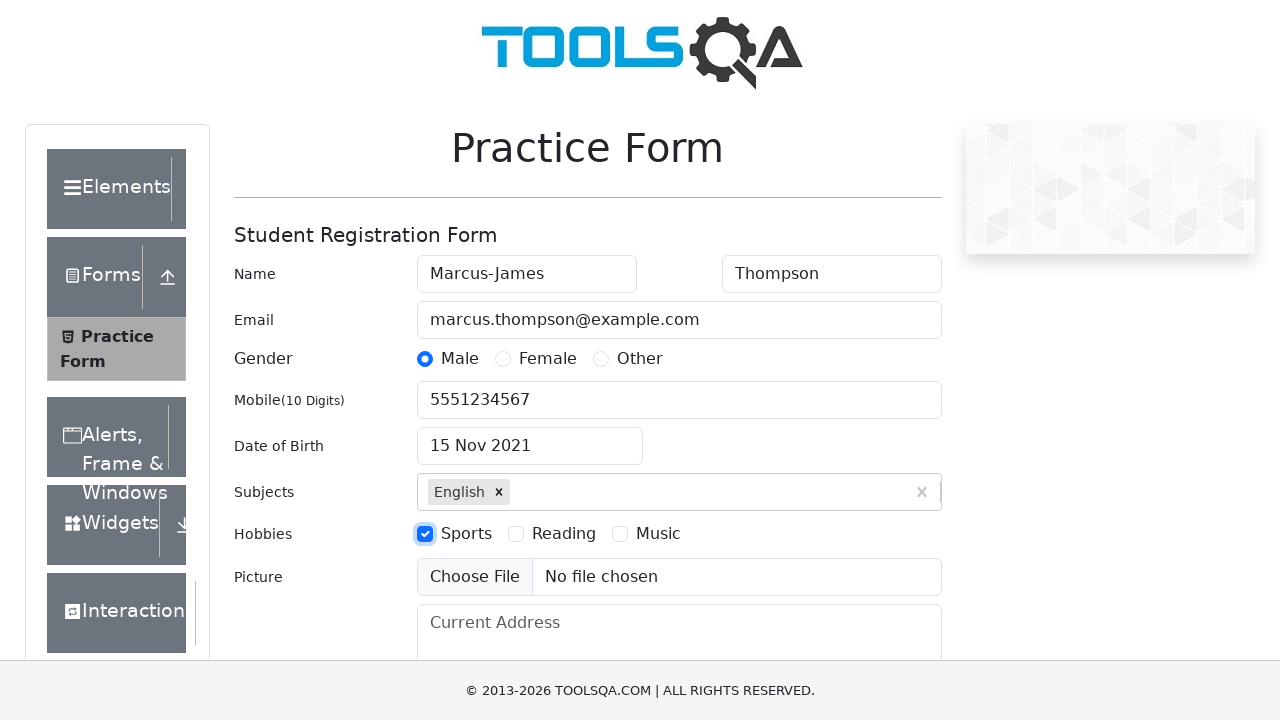

Filled current address with '742 Evergreen Terrace, Springfield' on #currentAddress
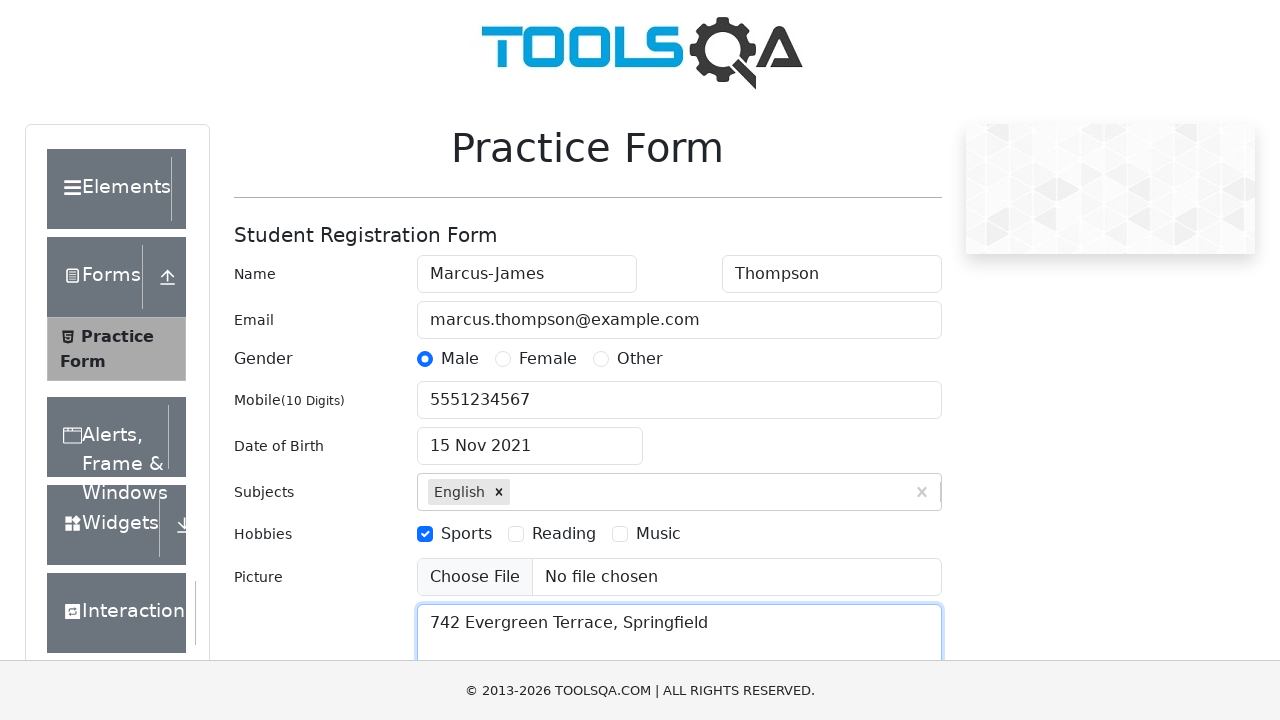

Clicked state dropdown to open it at (527, 437) on #state
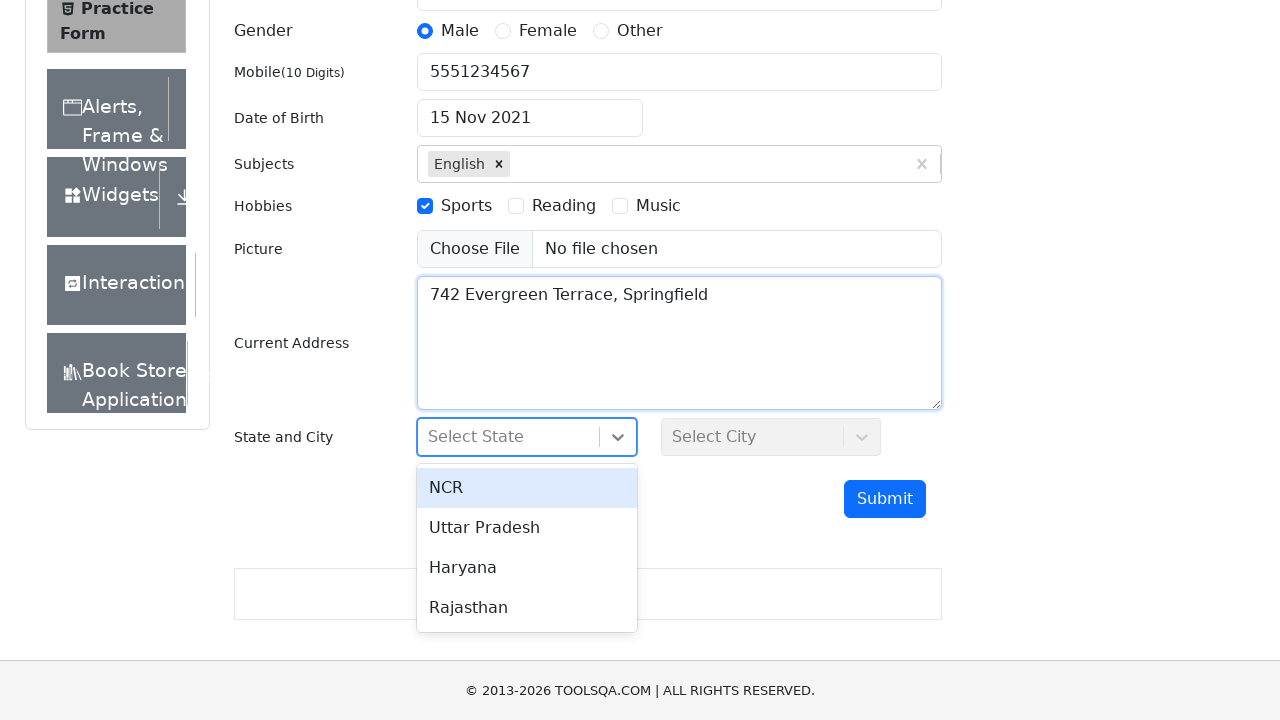

Typed 'N' in state search field on #state input
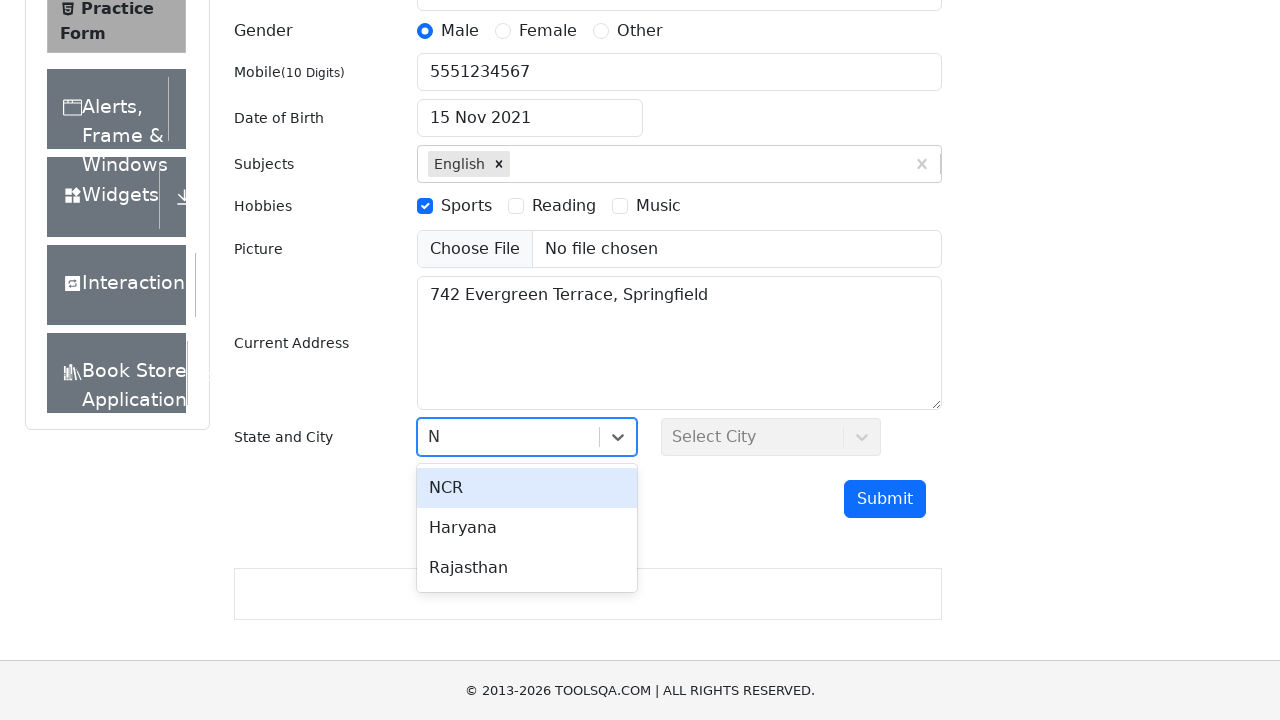

Pressed Enter to select state option on #state input
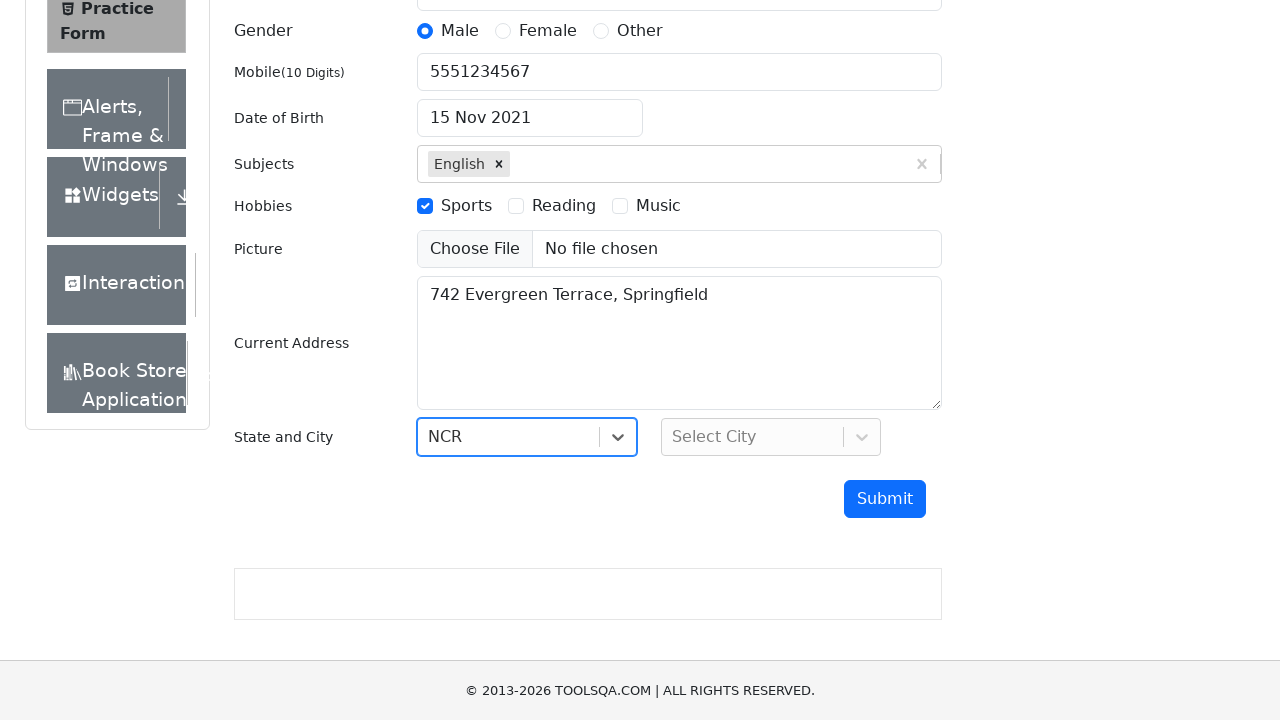

Clicked city dropdown to open it at (771, 437) on #city
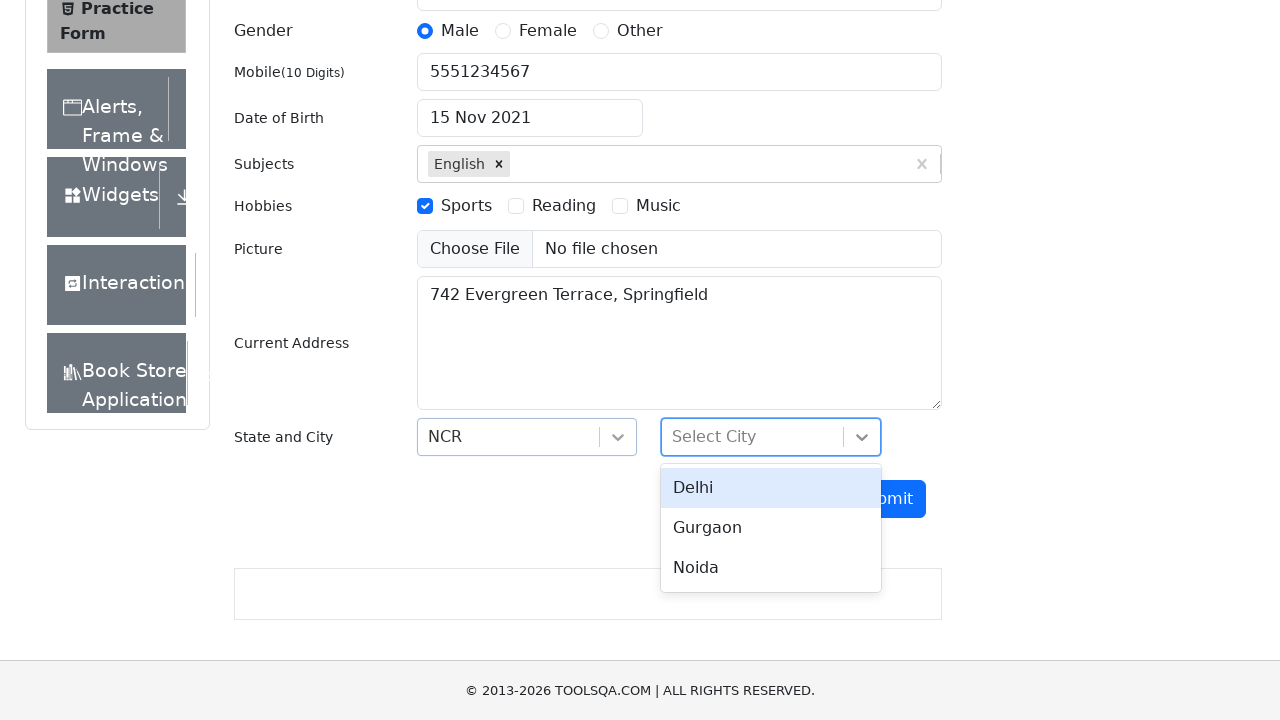

Typed 'G' in city search field on #city input
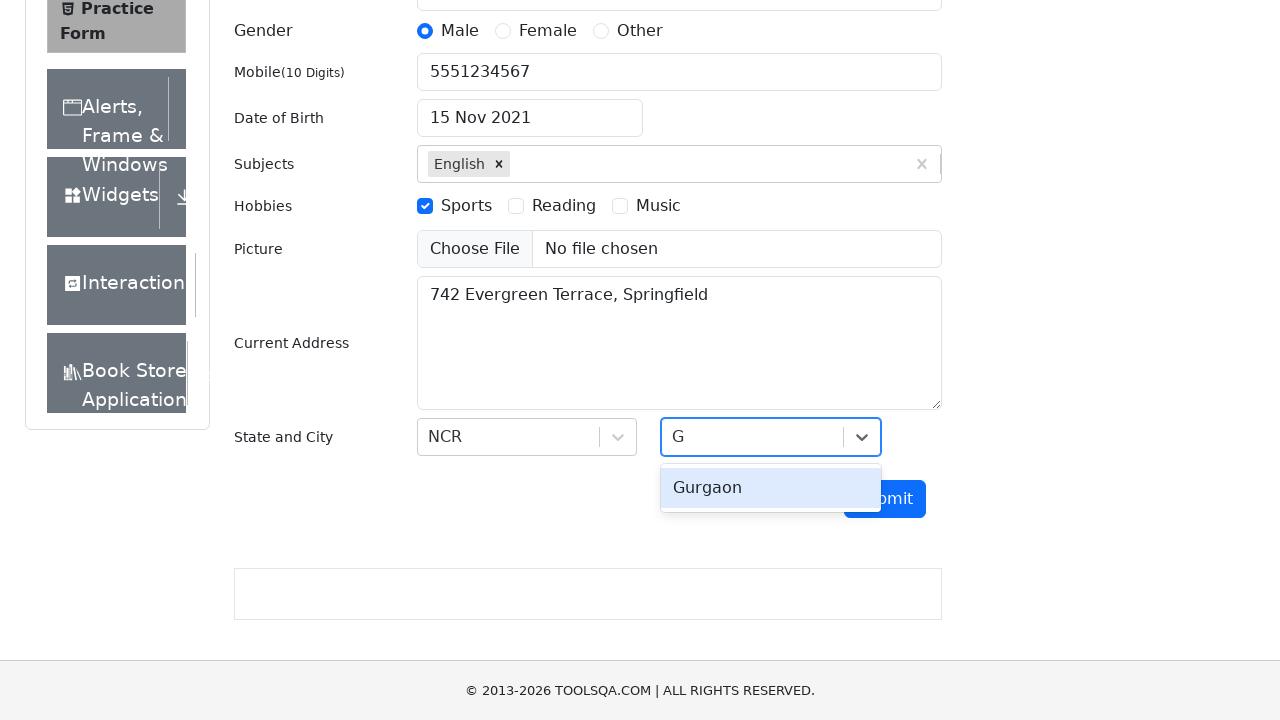

Pressed Enter to select city option on #city input
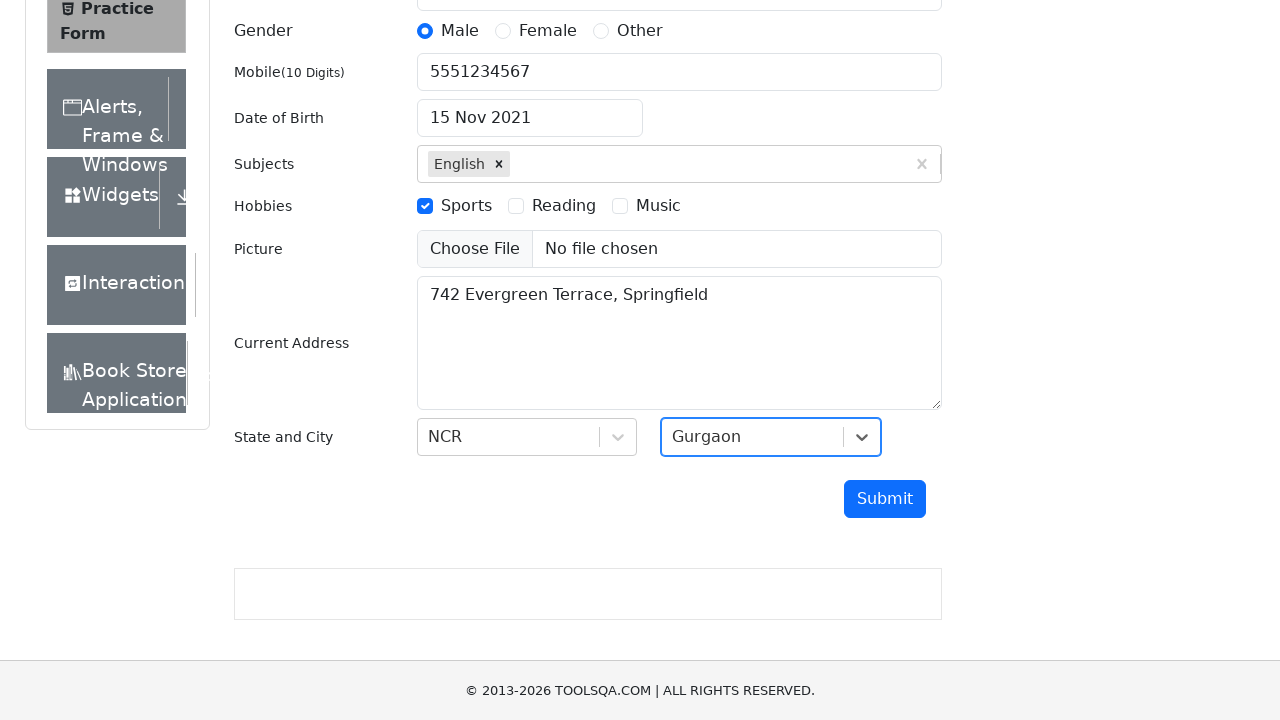

Clicked submit button to complete student registration at (885, 499) on #submit
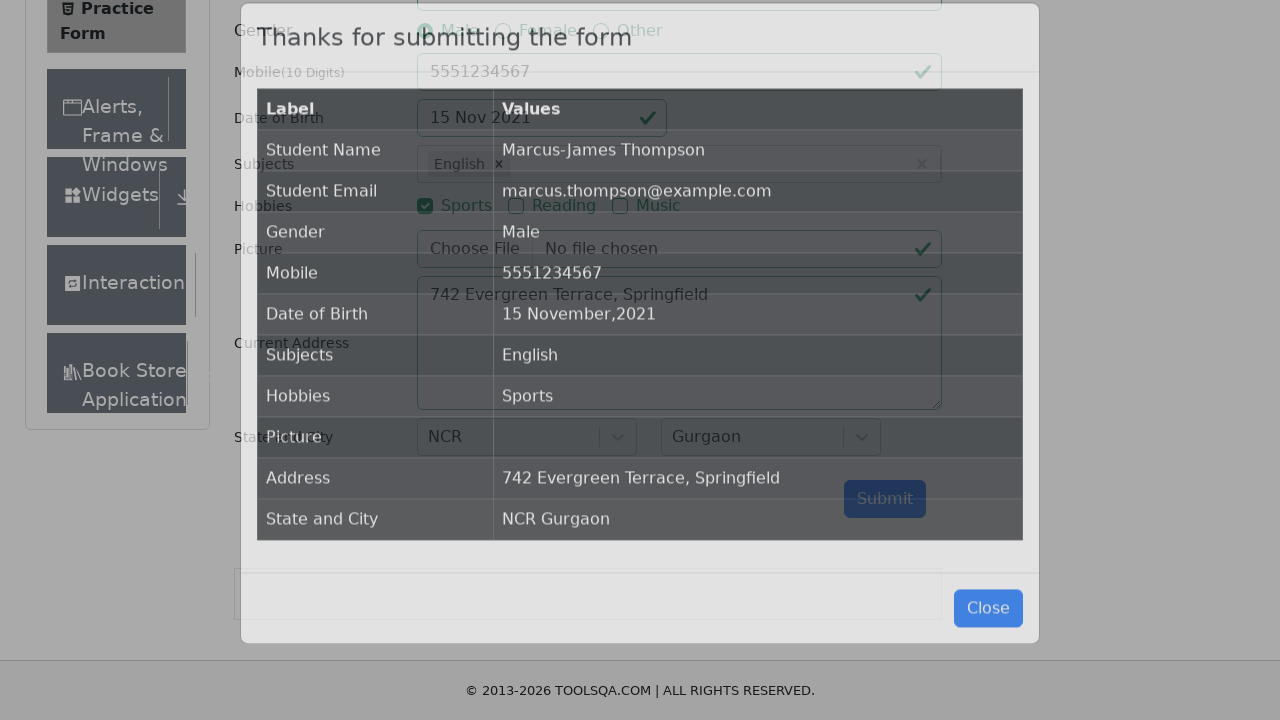

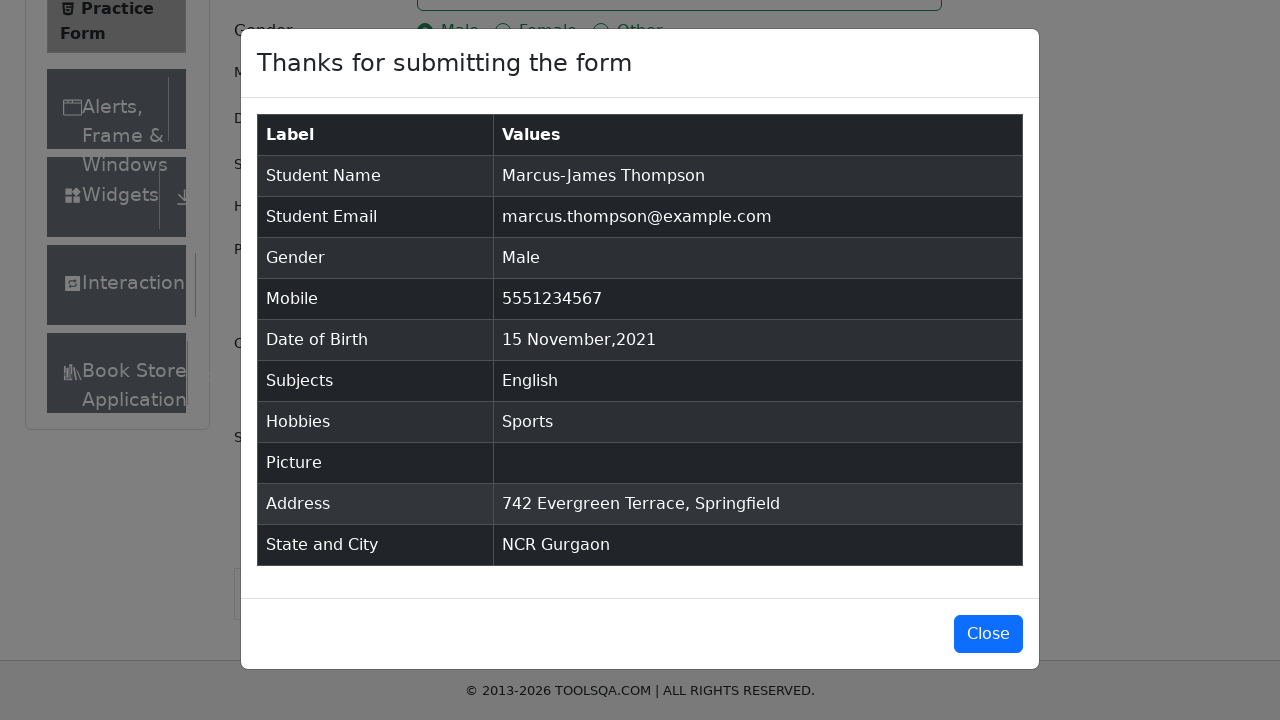